Checks that the todo input box has autofocus attribute and types a todo item

Starting URL: https://todomvc.com/examples/typescript-angular/#/

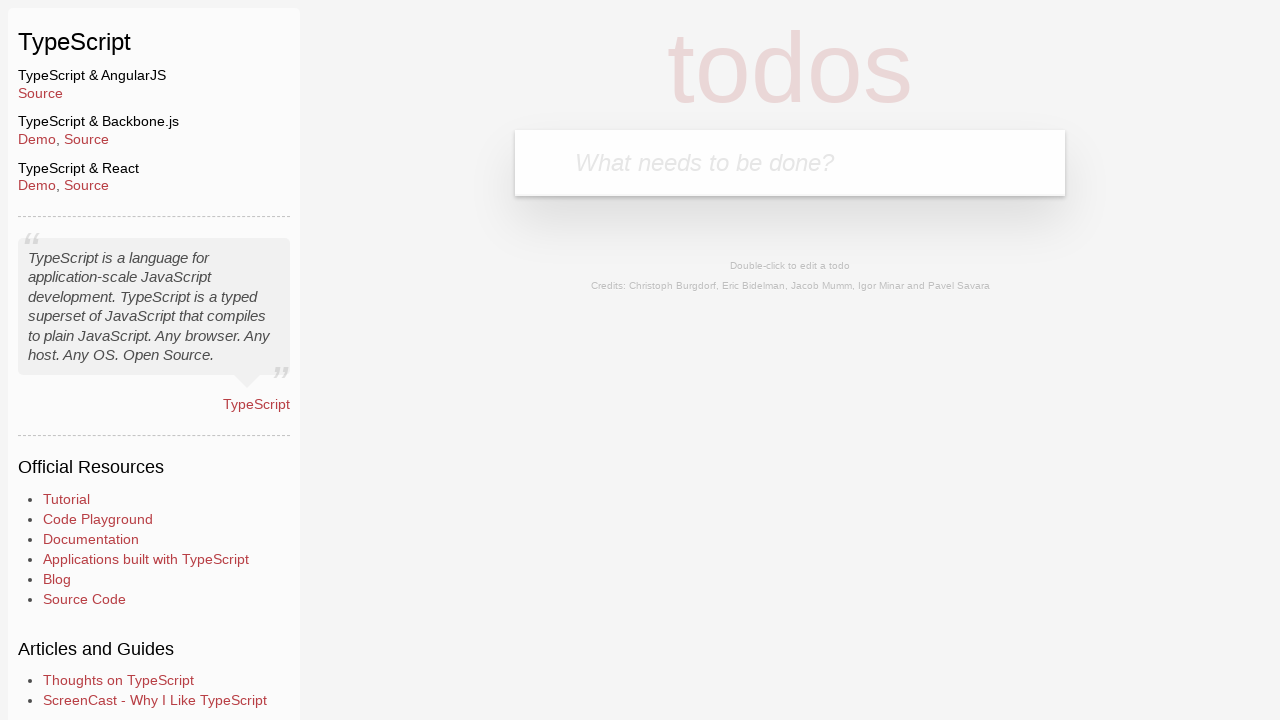

Located the todo input box element
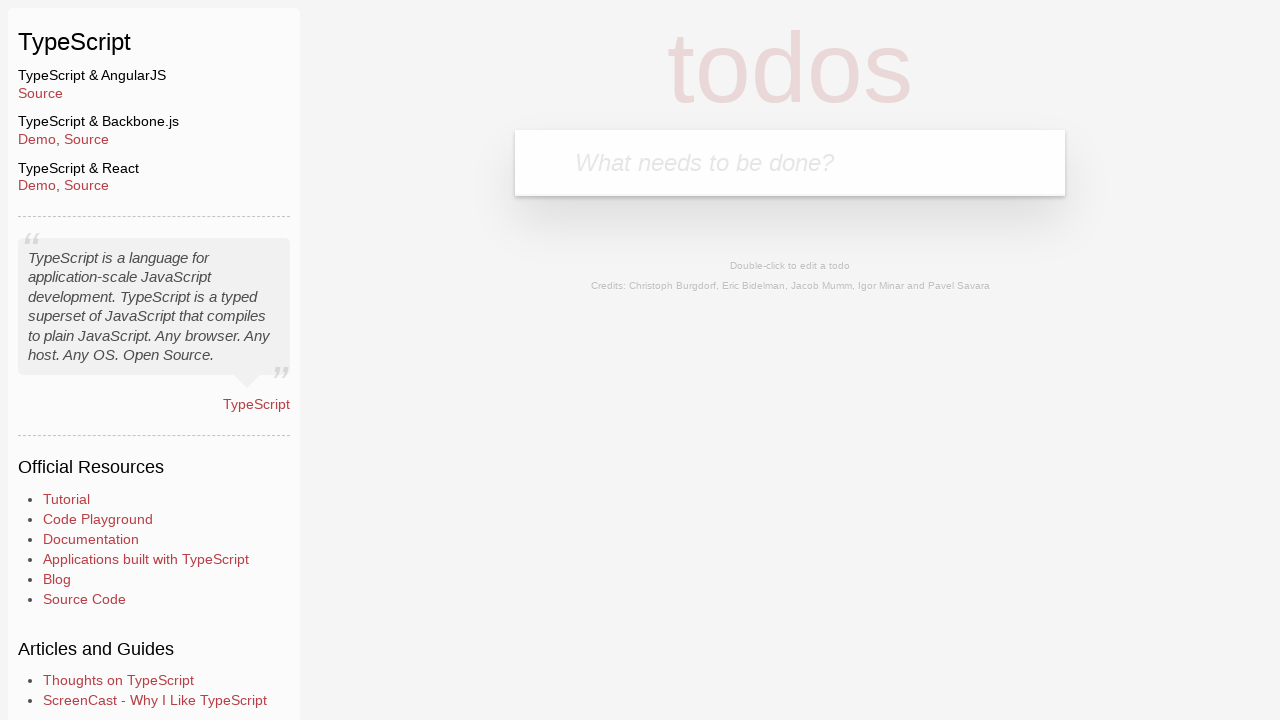

Verified that todo input box has autofocus attribute
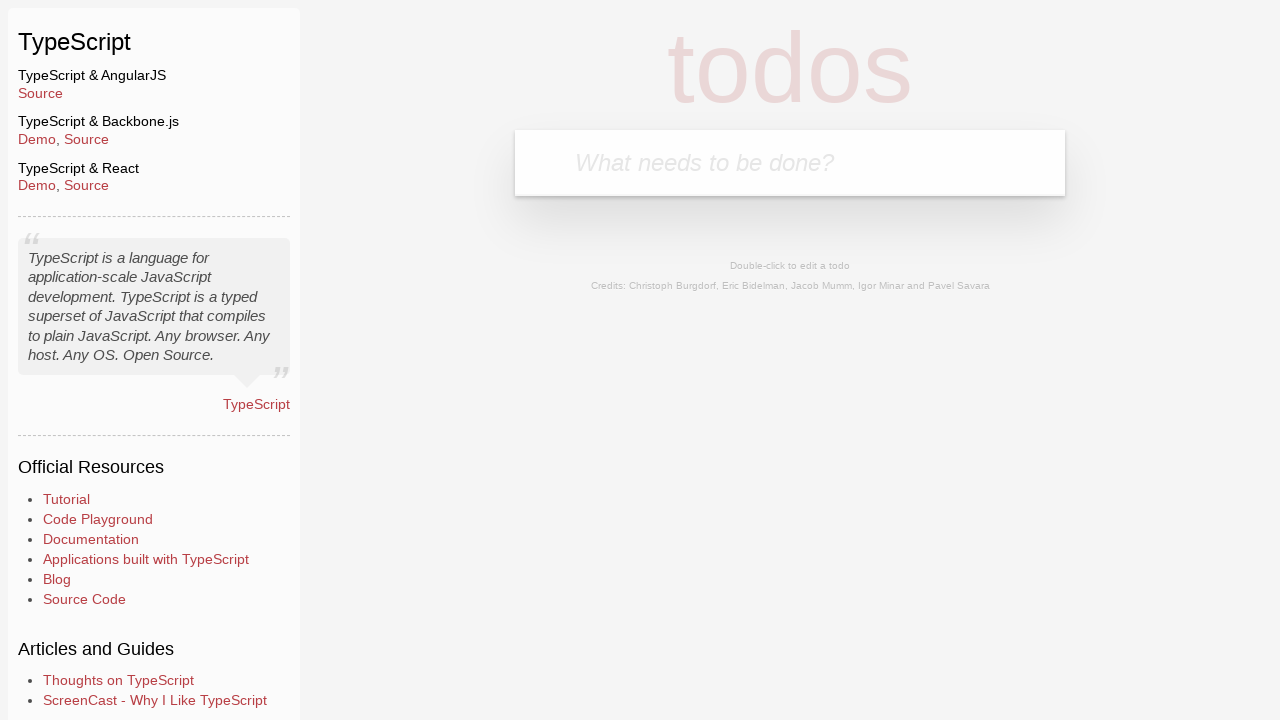

Typed 'Lorem' into the todo input box on .new-todo
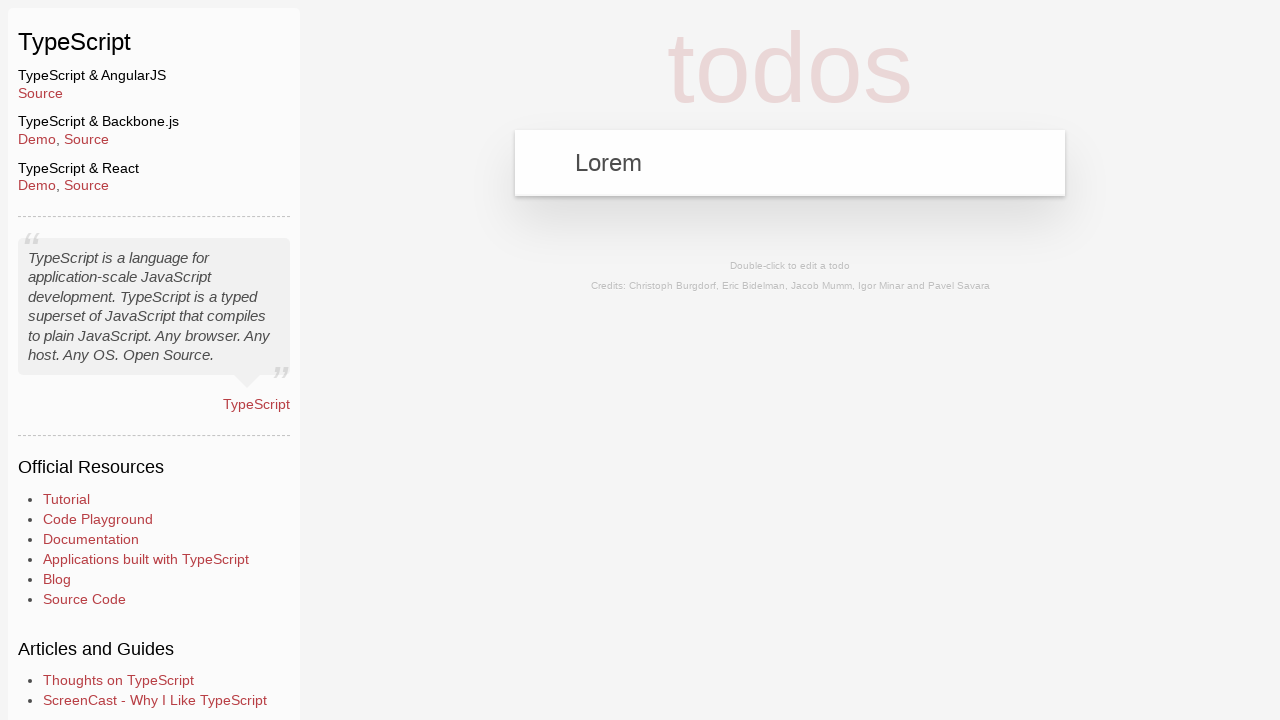

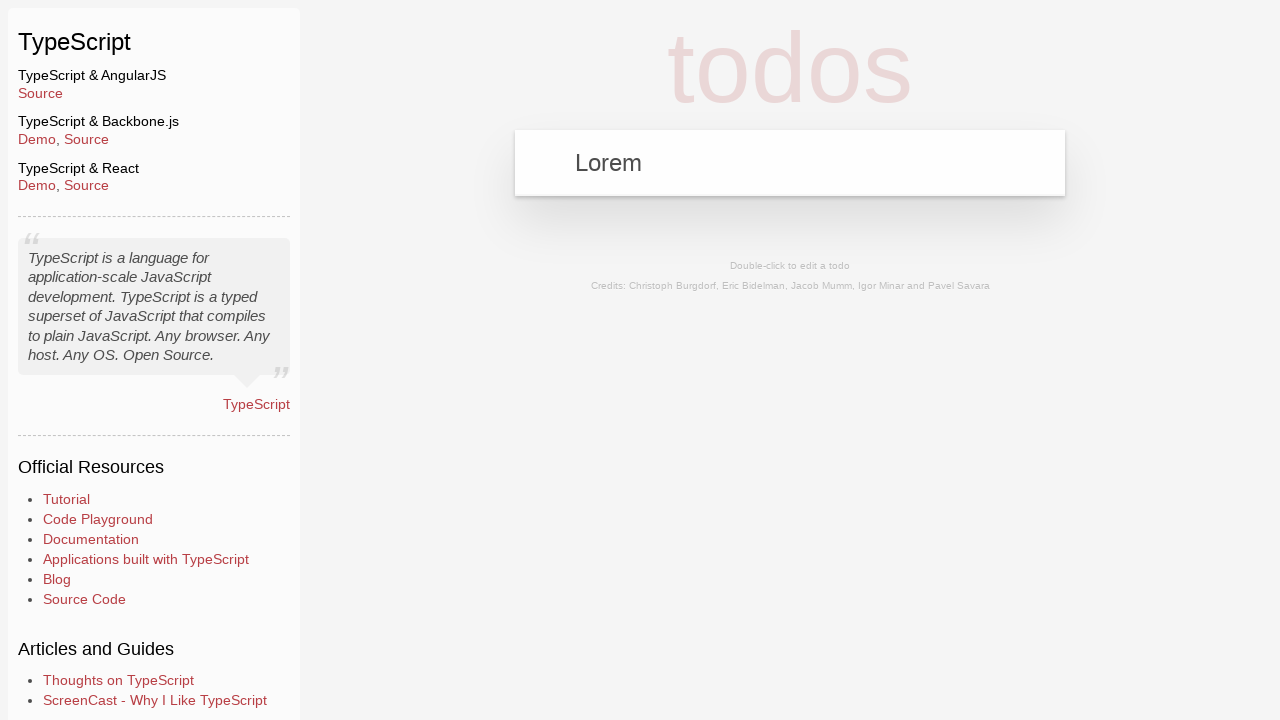